Tests typing text naturally into a textarea field on a course automation demo page by simulating human-like typing character by character

Starting URL: https://cursoautomacao.netlify.app

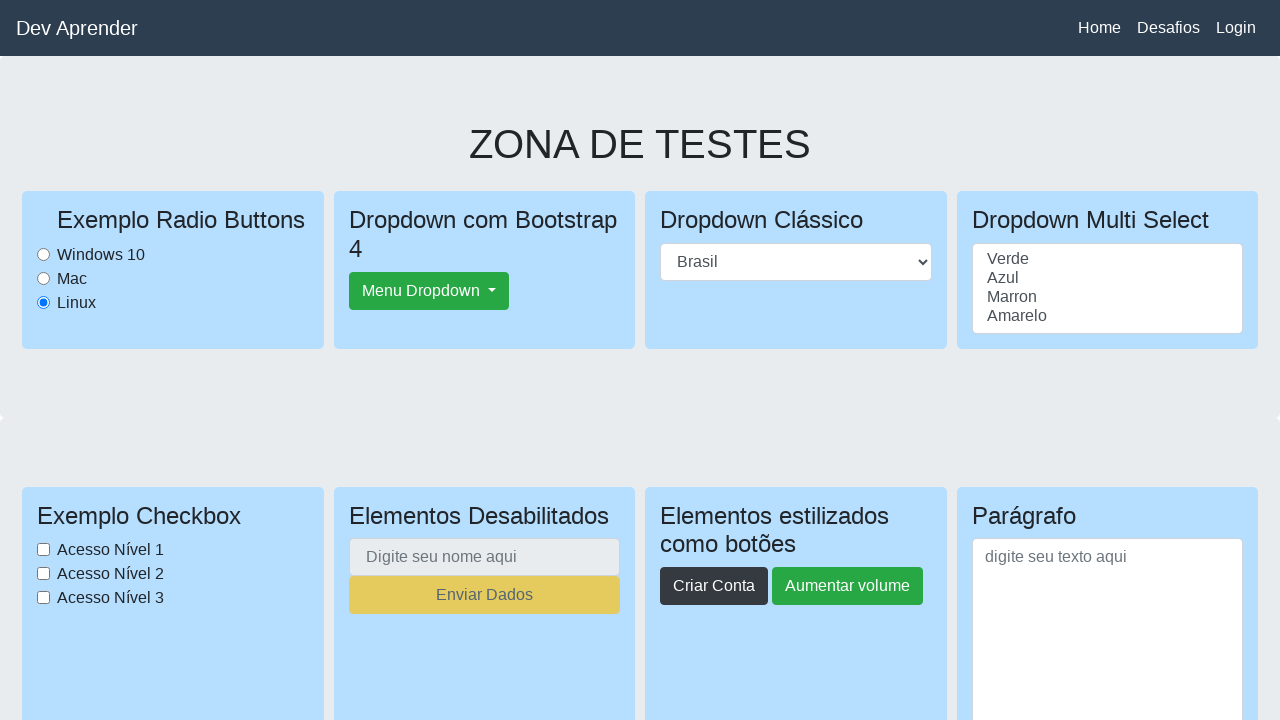

Waited for textarea field to be available
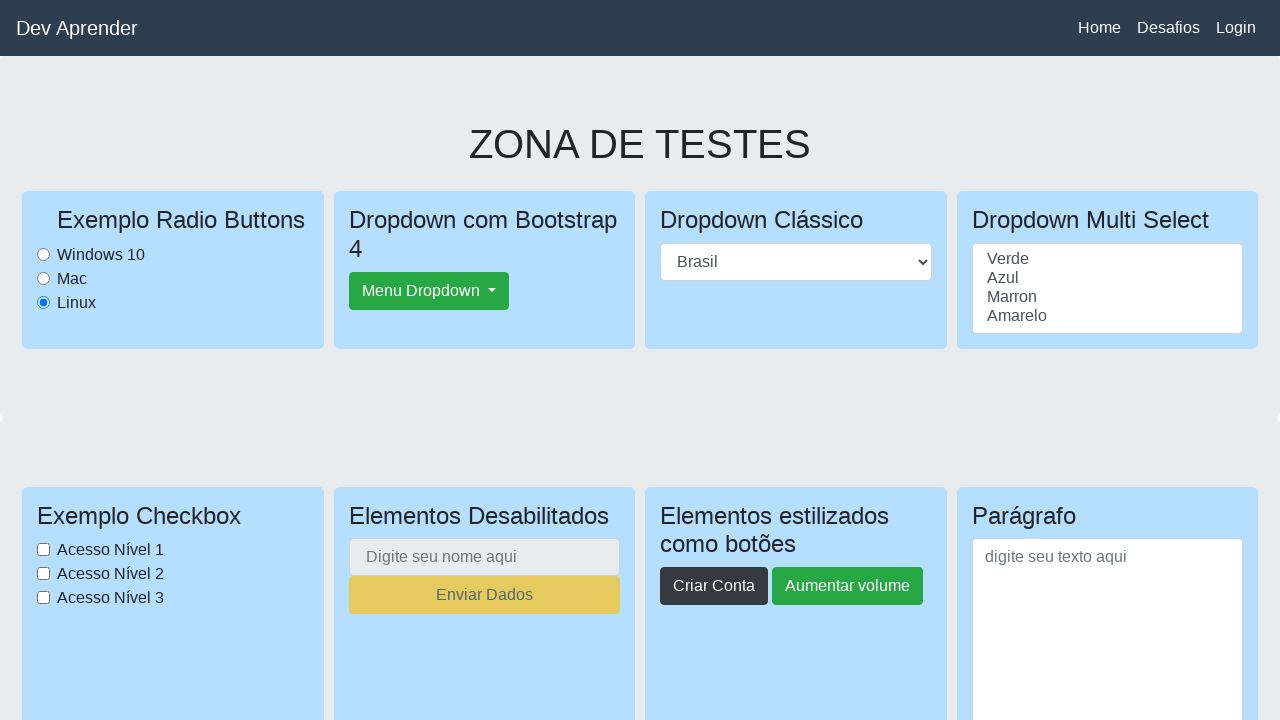

Filled textarea field with sample text about interview preparation and company motivation on textarea[placeholder='digite seu texto aqui']
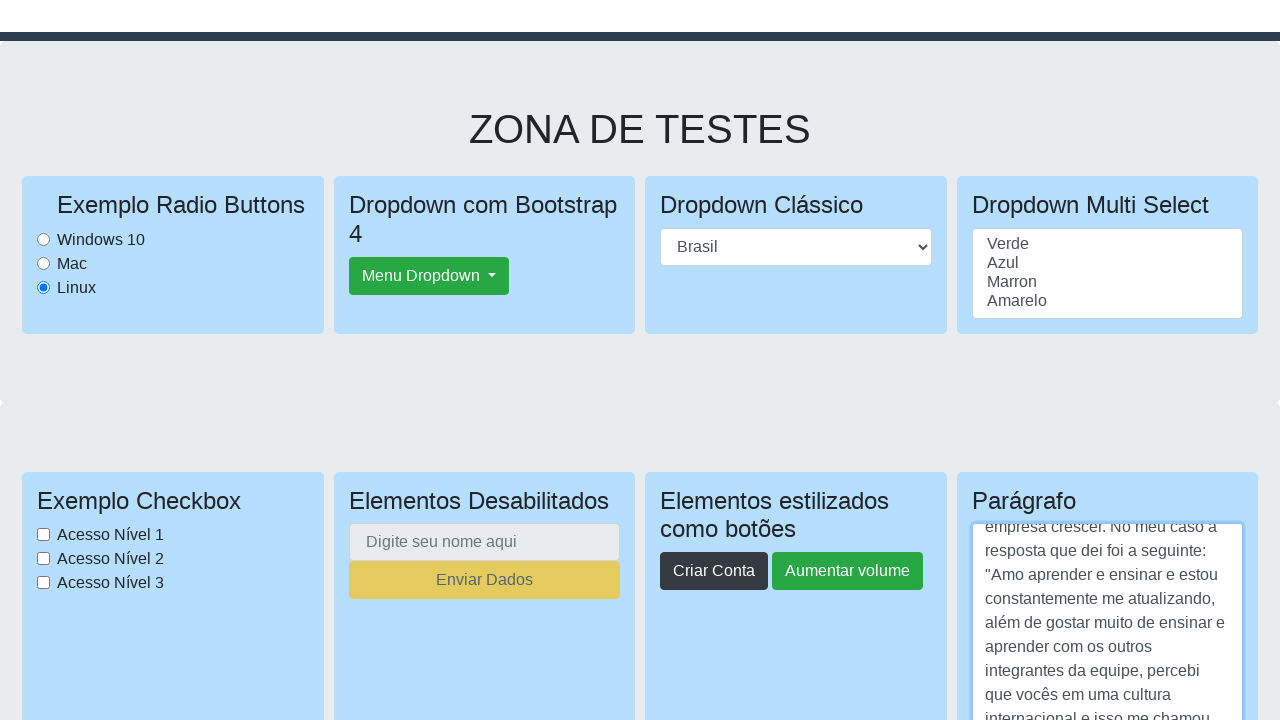

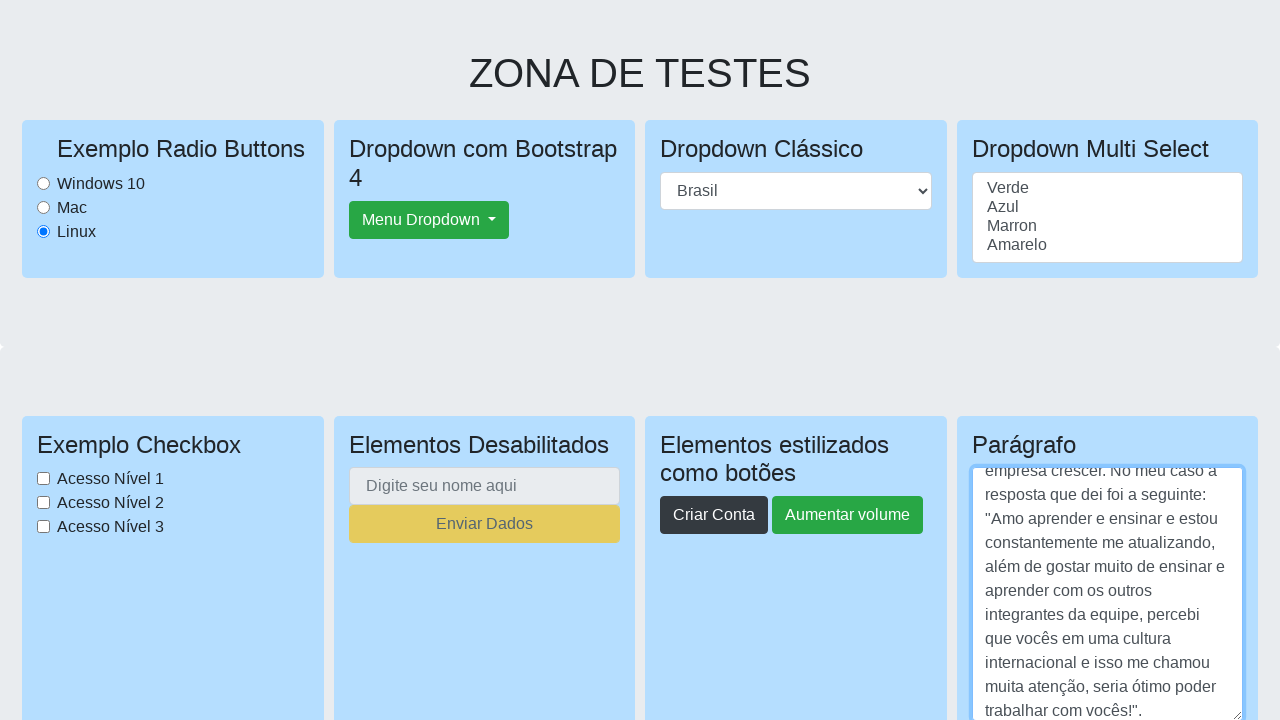